Tests typing initial text and then appending more text to the search box

Starting URL: https://duckduckgo.com/

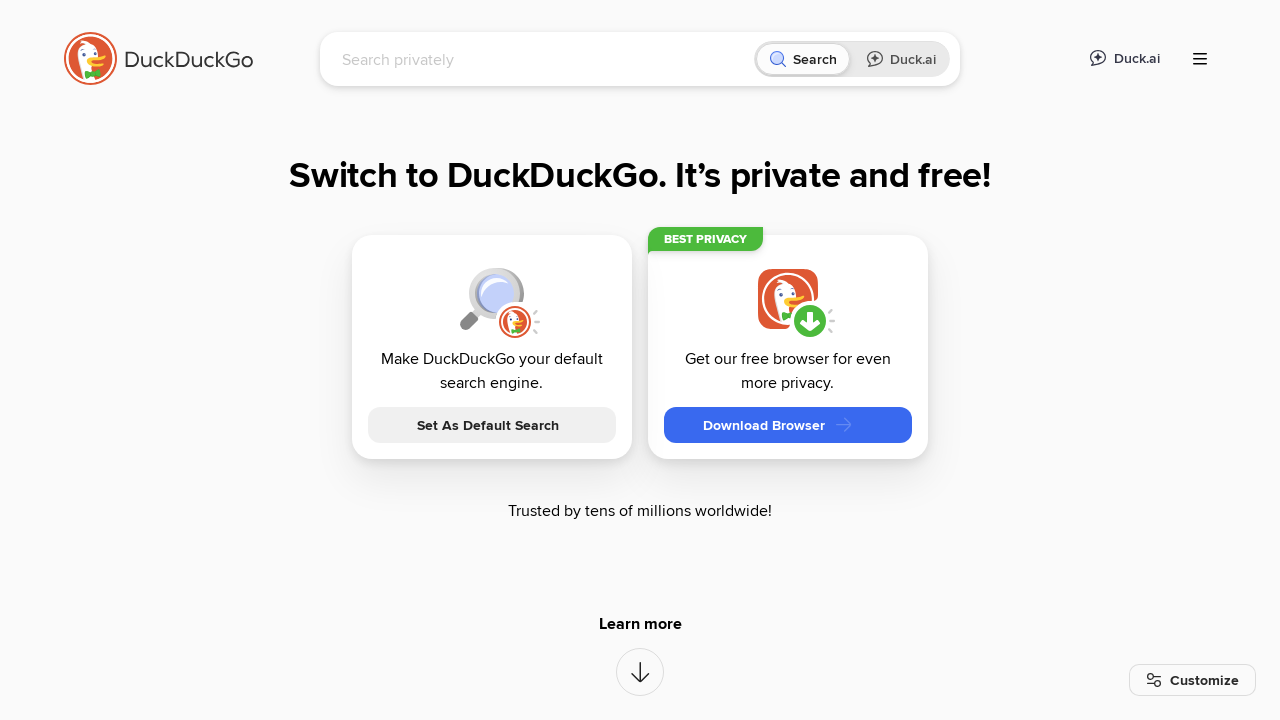

Filled search box with initial text 'initial' on #searchbox_input
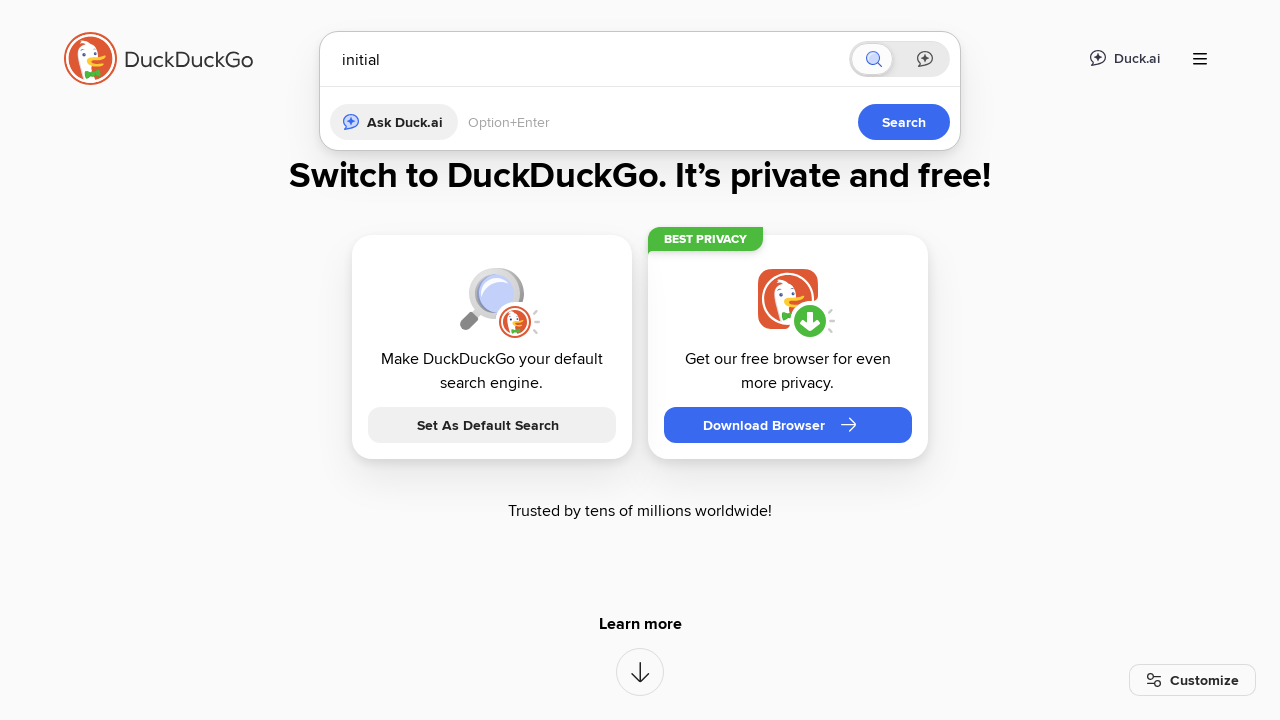

Appended text 'Appended' to search box using press_sequentially
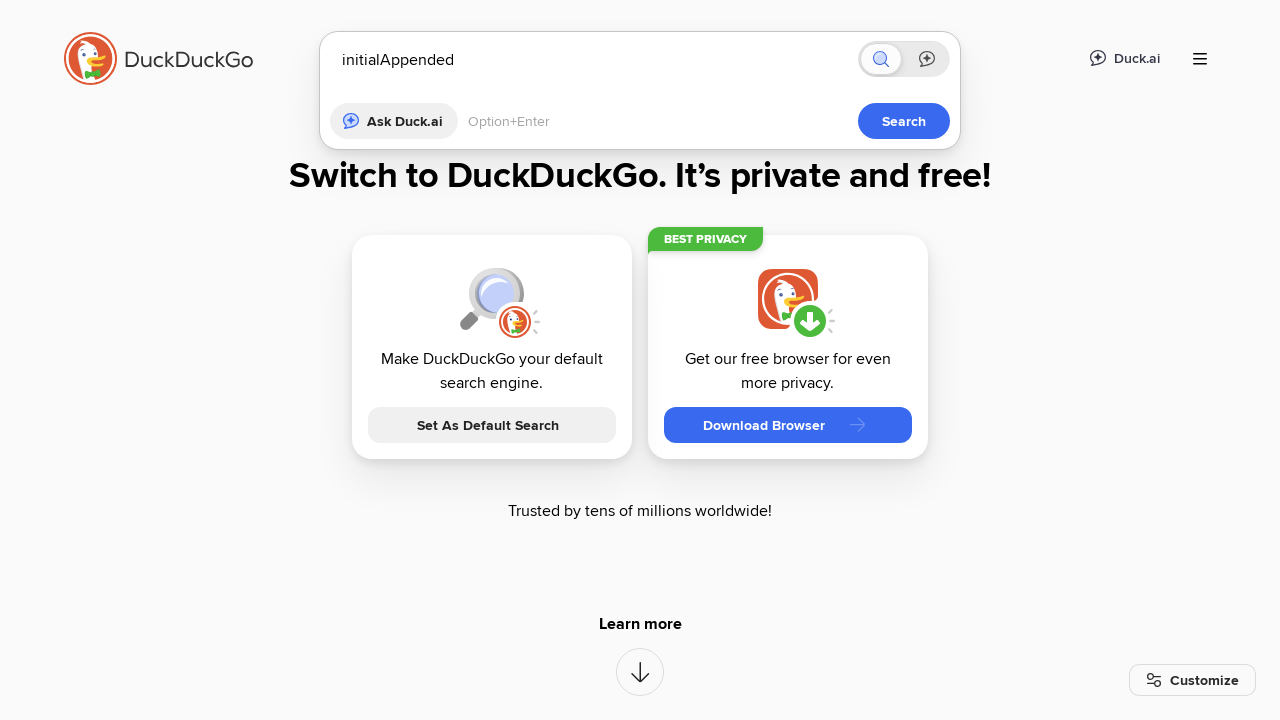

Retrieved search box input value
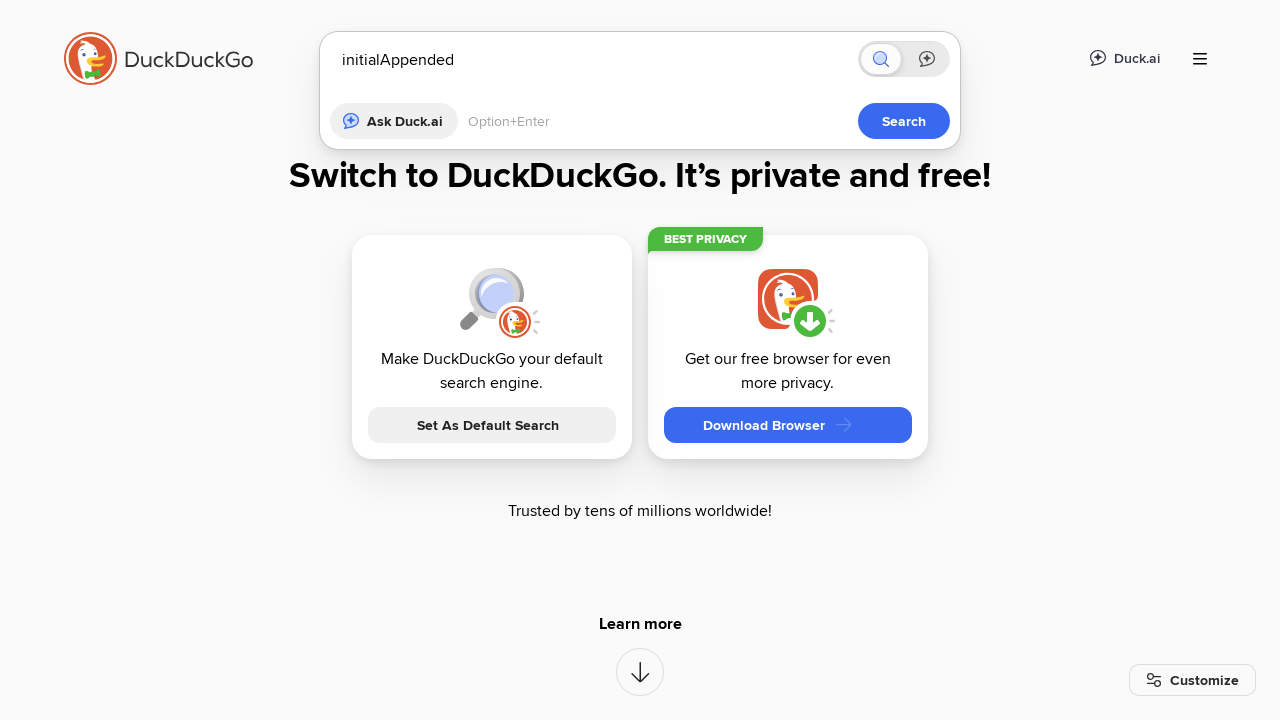

Verified that 'Appended' text is present in search box value
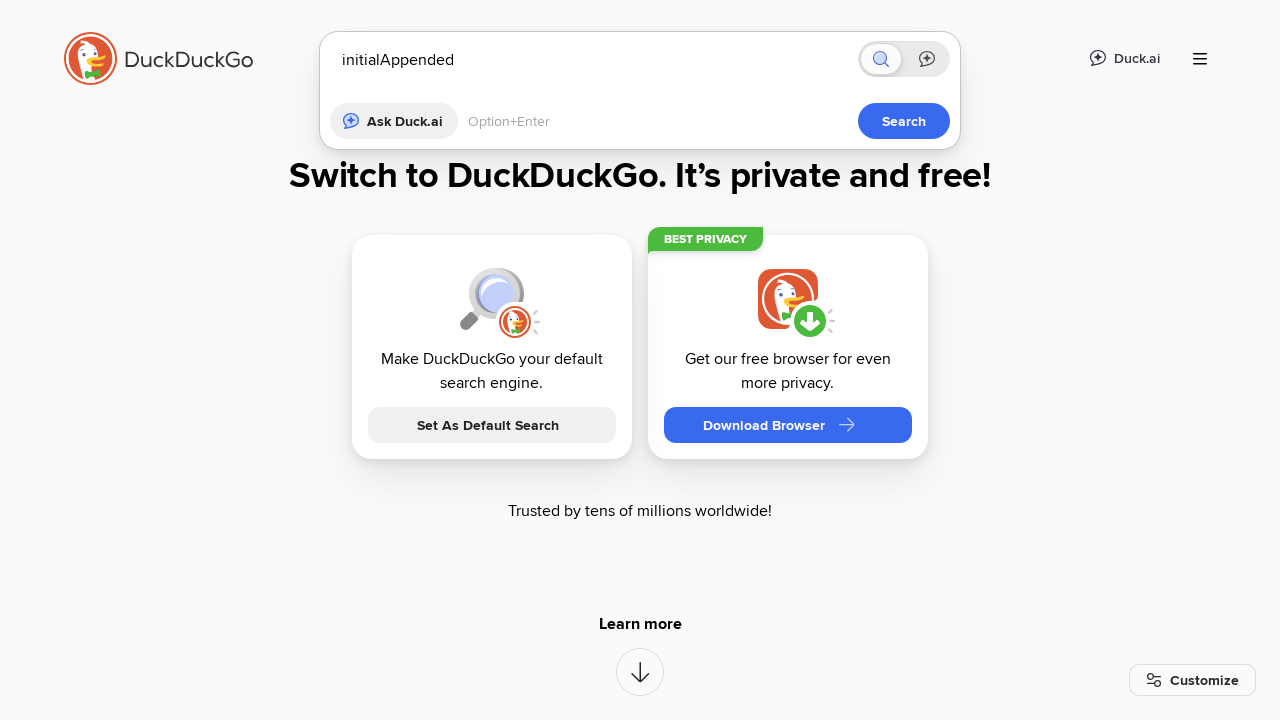

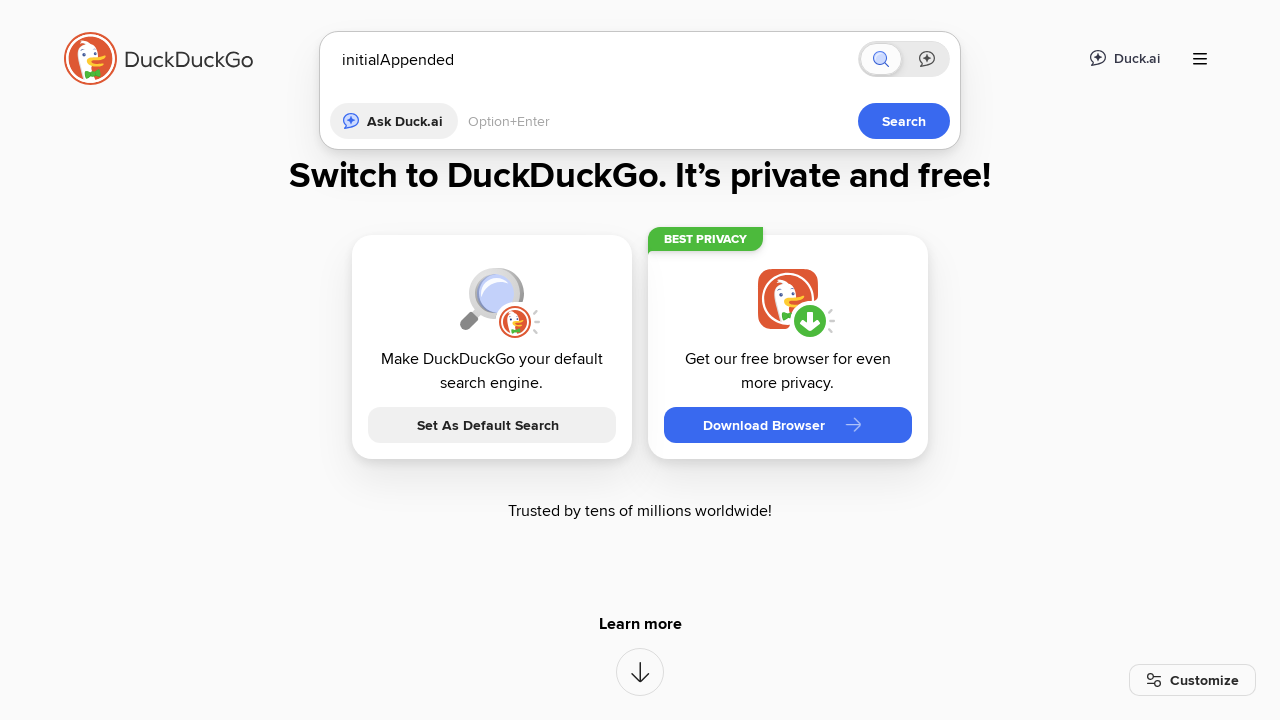